Tests drag-and-drop by offset action by dragging a source element to a specific coordinate position

Starting URL: https://crossbrowsertesting.github.io/drag-and-drop

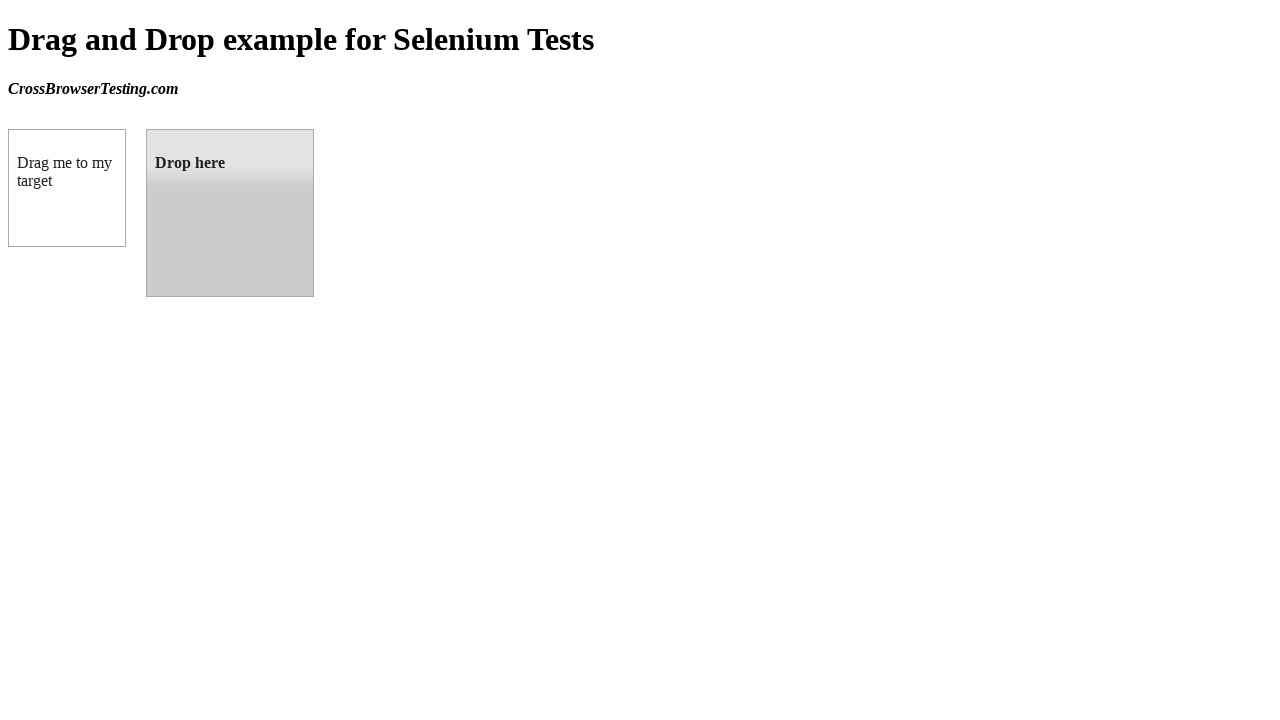

Located draggable source element 'box A'
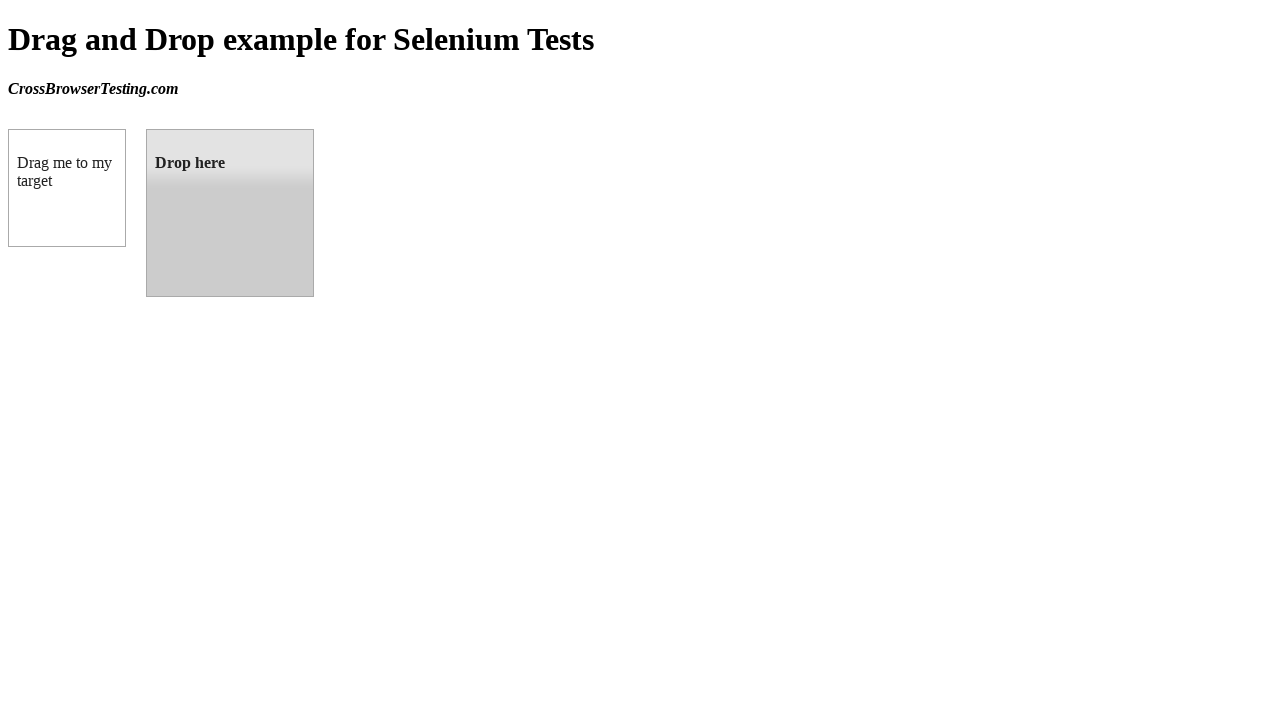

Located droppable target element
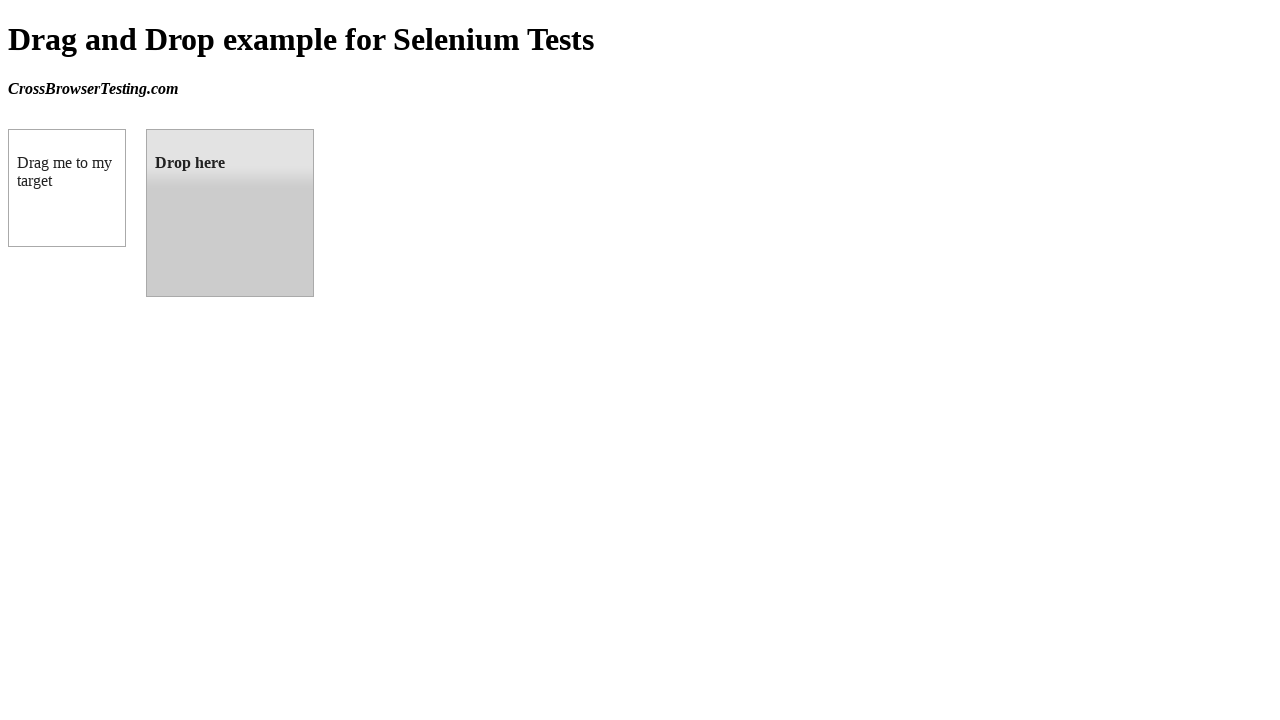

Retrieved target element bounding box for offset calculation
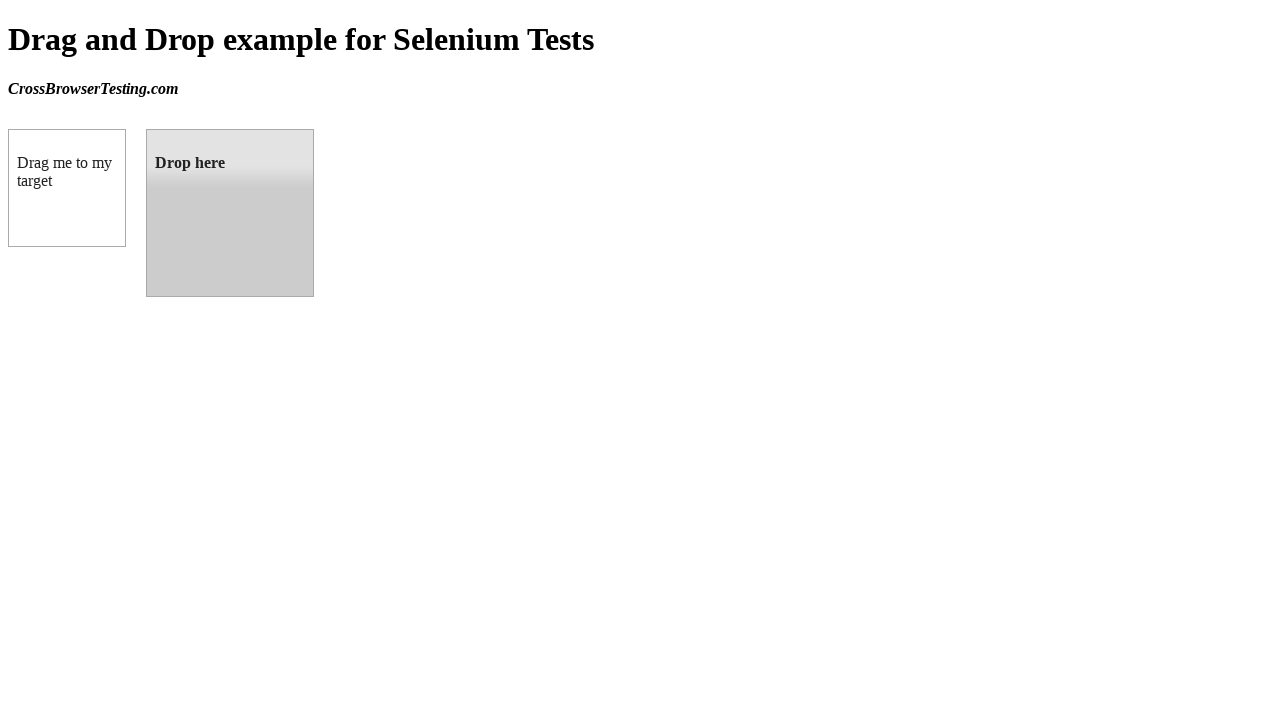

Dragged source element to target position via drag_to action at (230, 213)
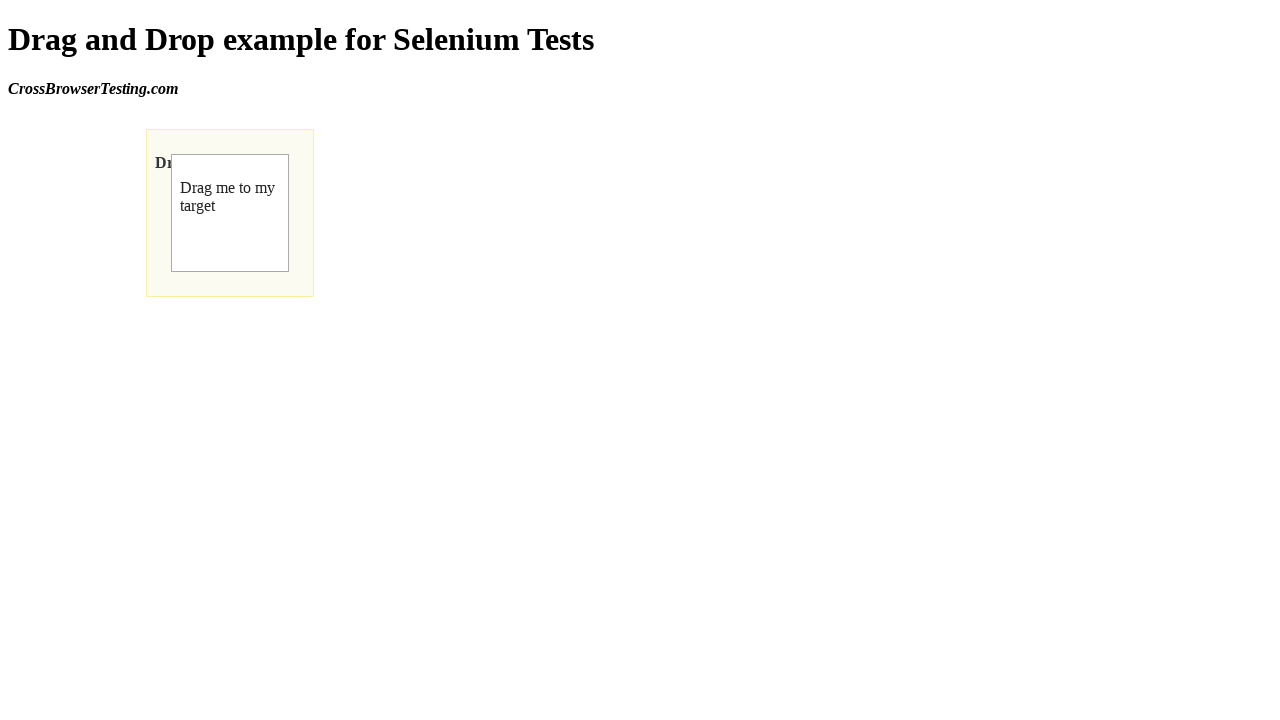

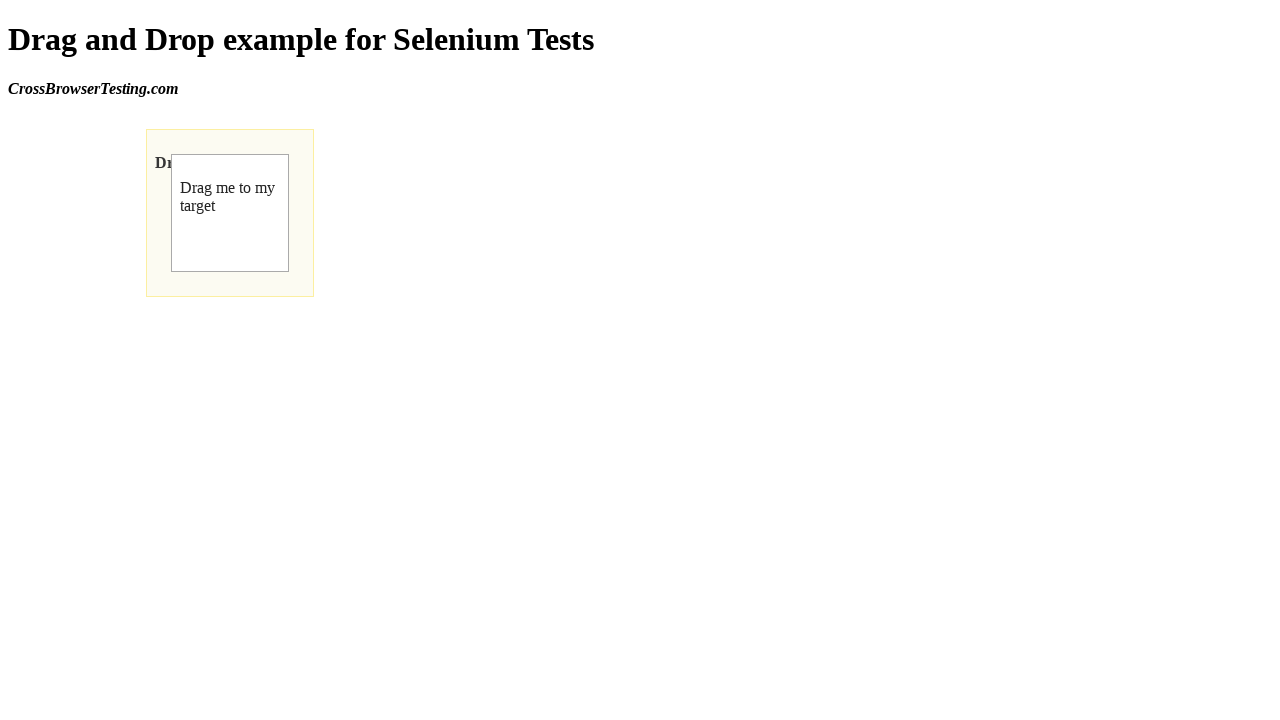